Tests flight search functionality by selecting Boston as departure city and London as destination, then clicking Find Flights to verify results are displayed

Starting URL: https://blazedemo.com/index.php

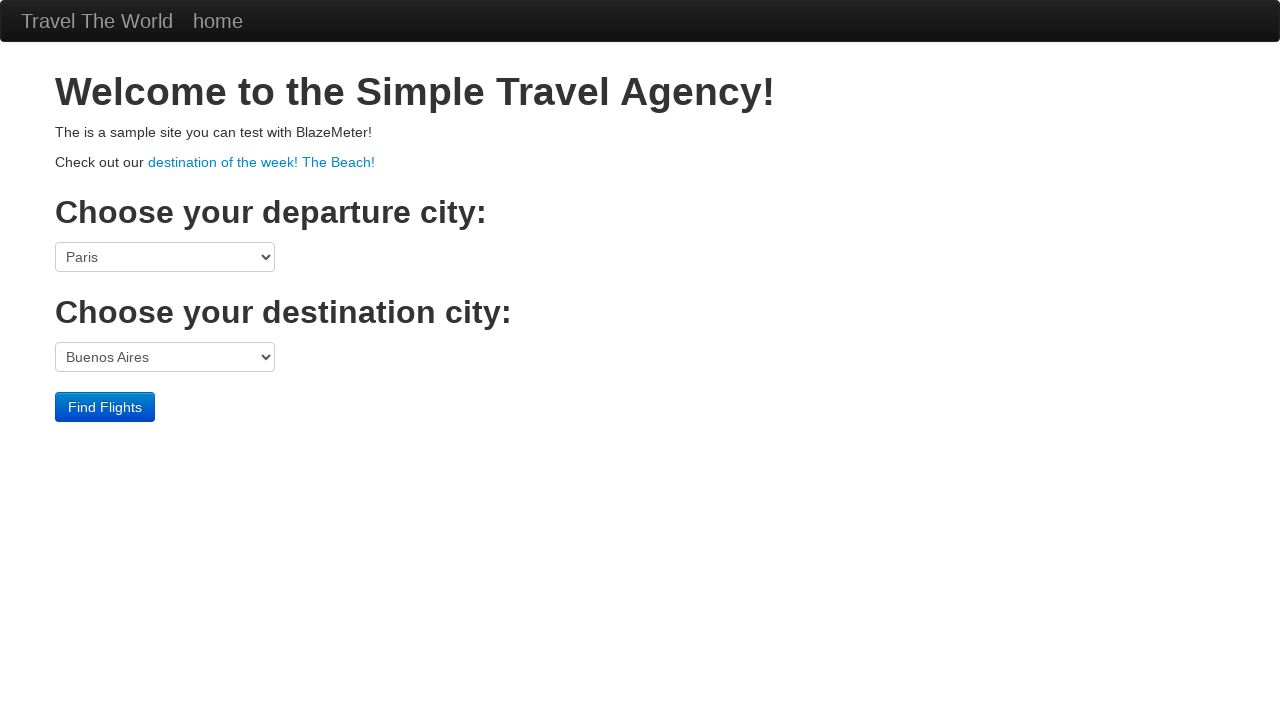

Selected Boston as departure city from dropdown on select[name='fromPort']
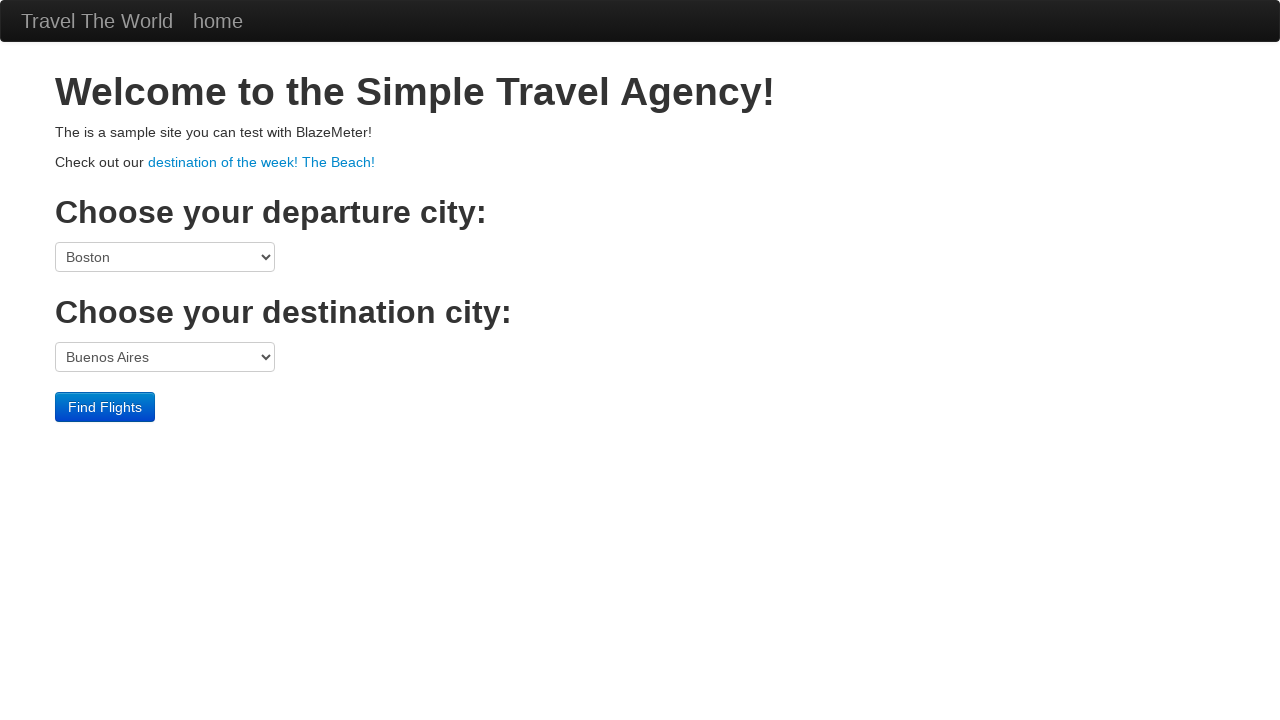

Selected London as destination city from dropdown on select[name='toPort']
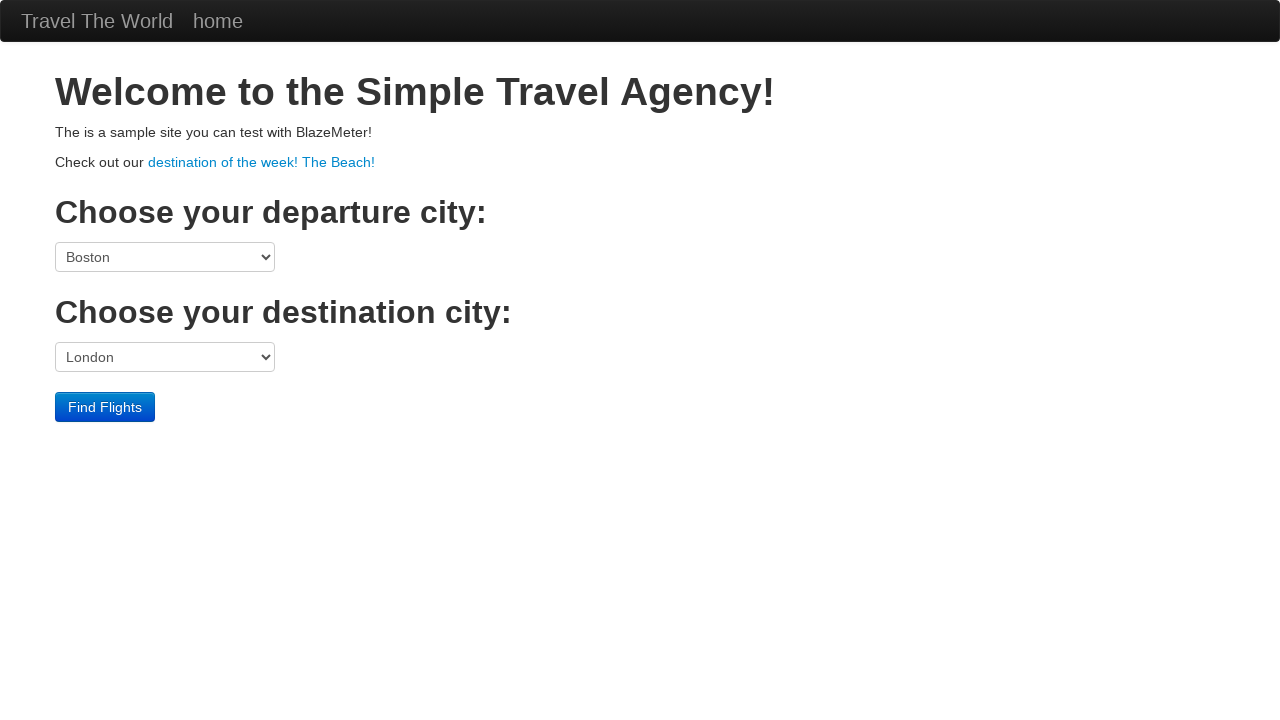

Clicked Find Flights button to search for flights at (105, 407) on input[value='Find Flights']
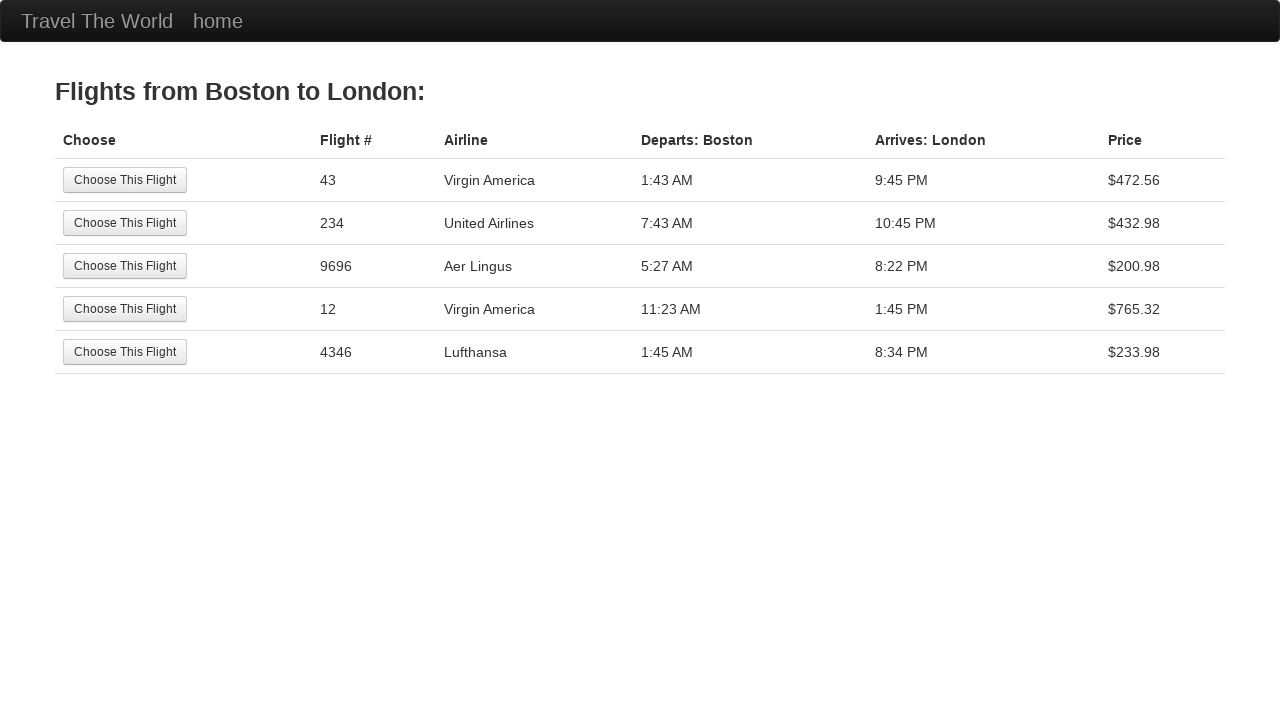

Flight search results table loaded successfully
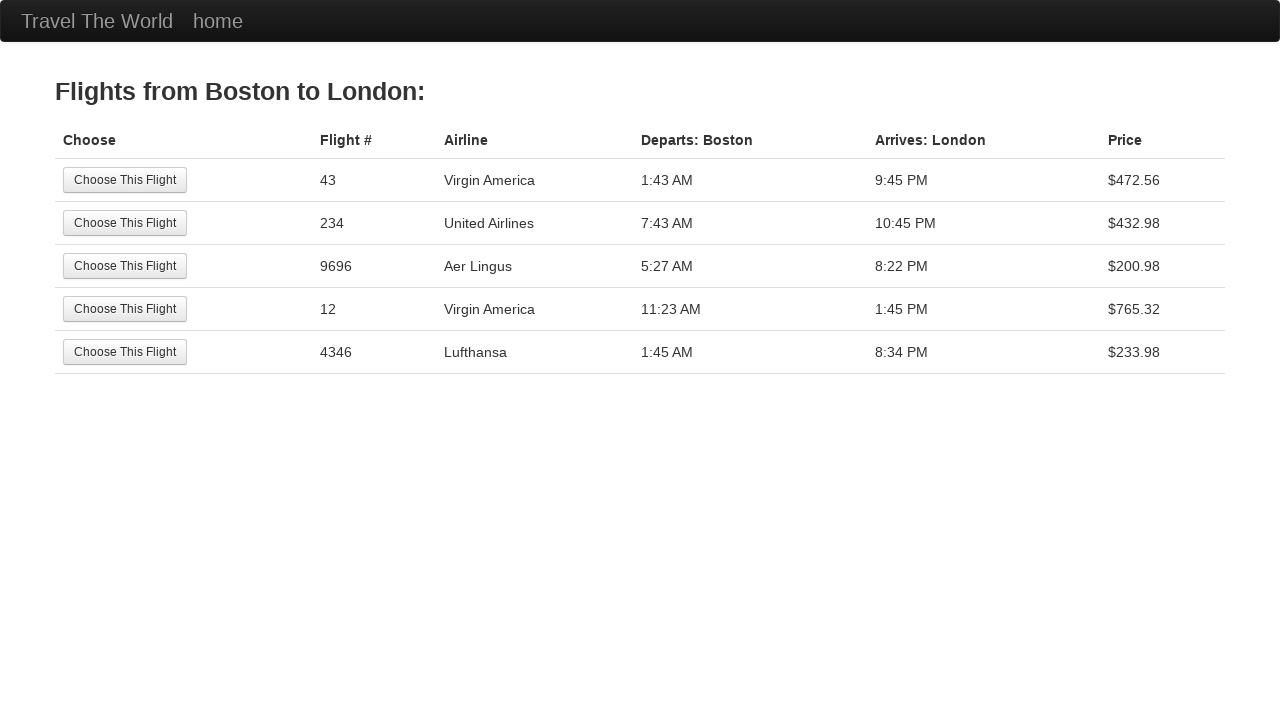

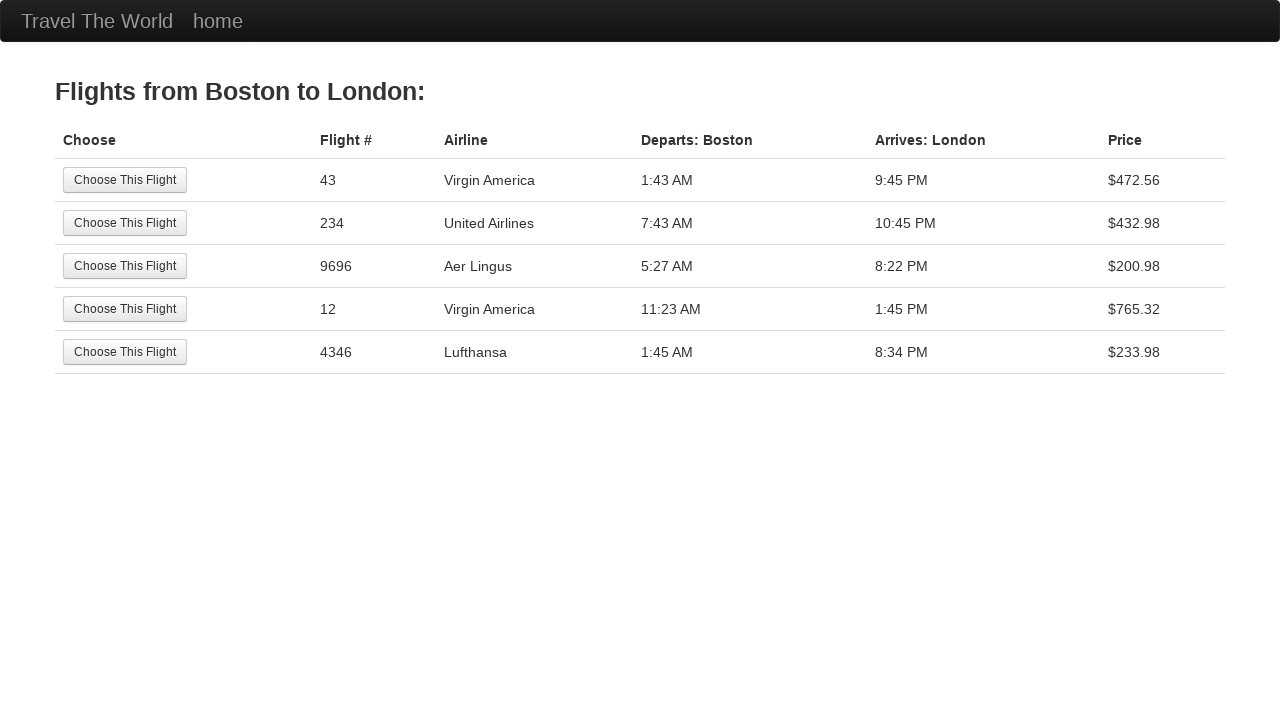